Fills out a practice form with personal information including name, email, gender, phone number, date of birth, subjects, hobbies, file upload, address, and state/city selections, then verifies the submission confirmation modal displays the correct data.

Starting URL: https://demoqa.com/automation-practice-form

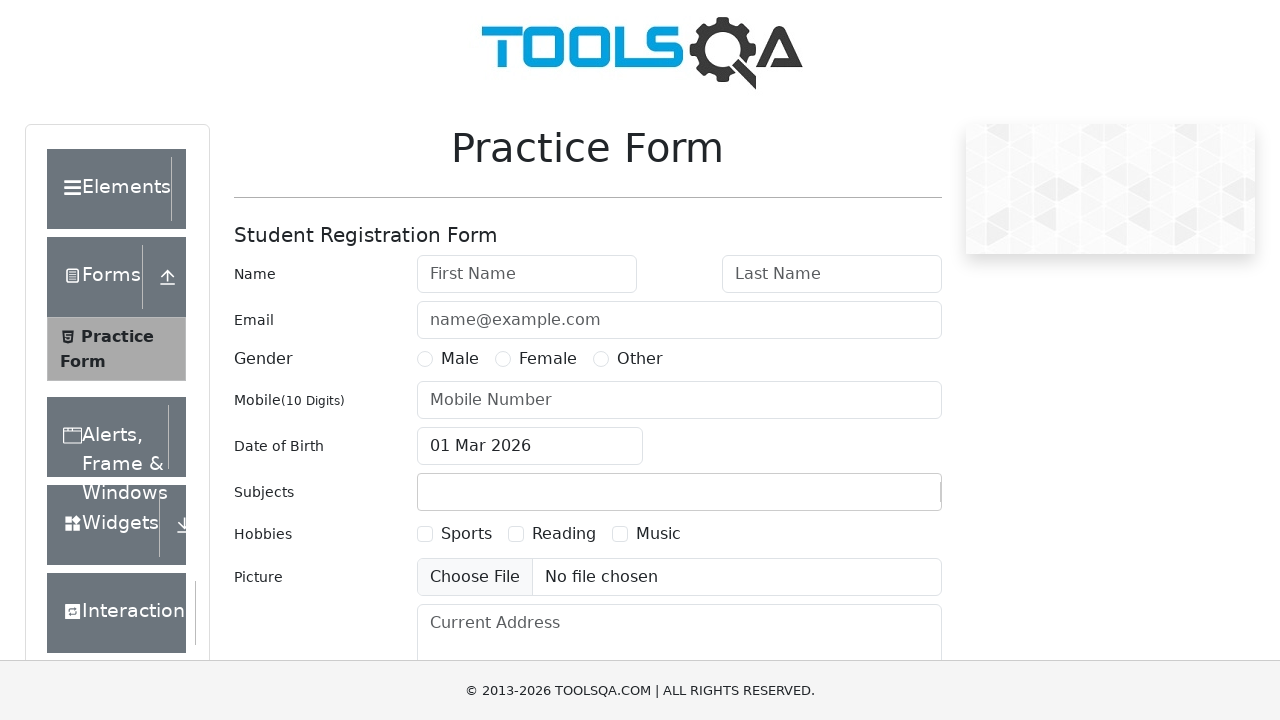

Removed fixed banner element
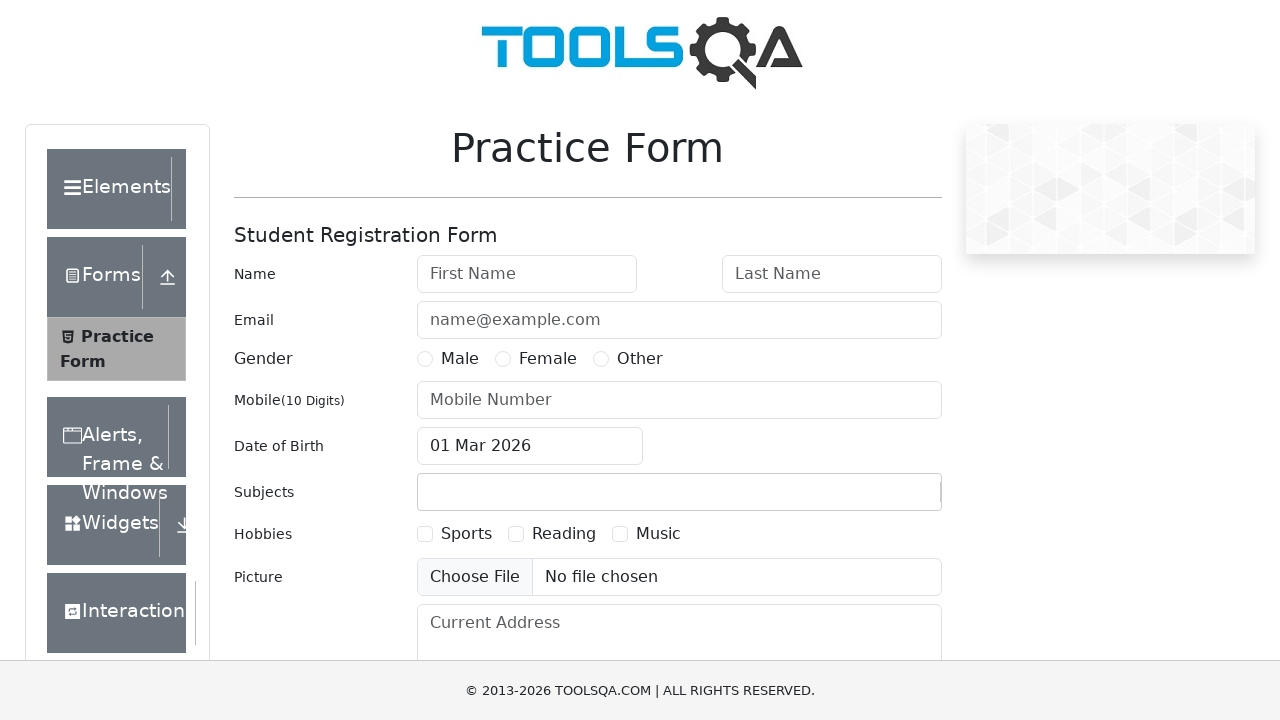

Removed footer element
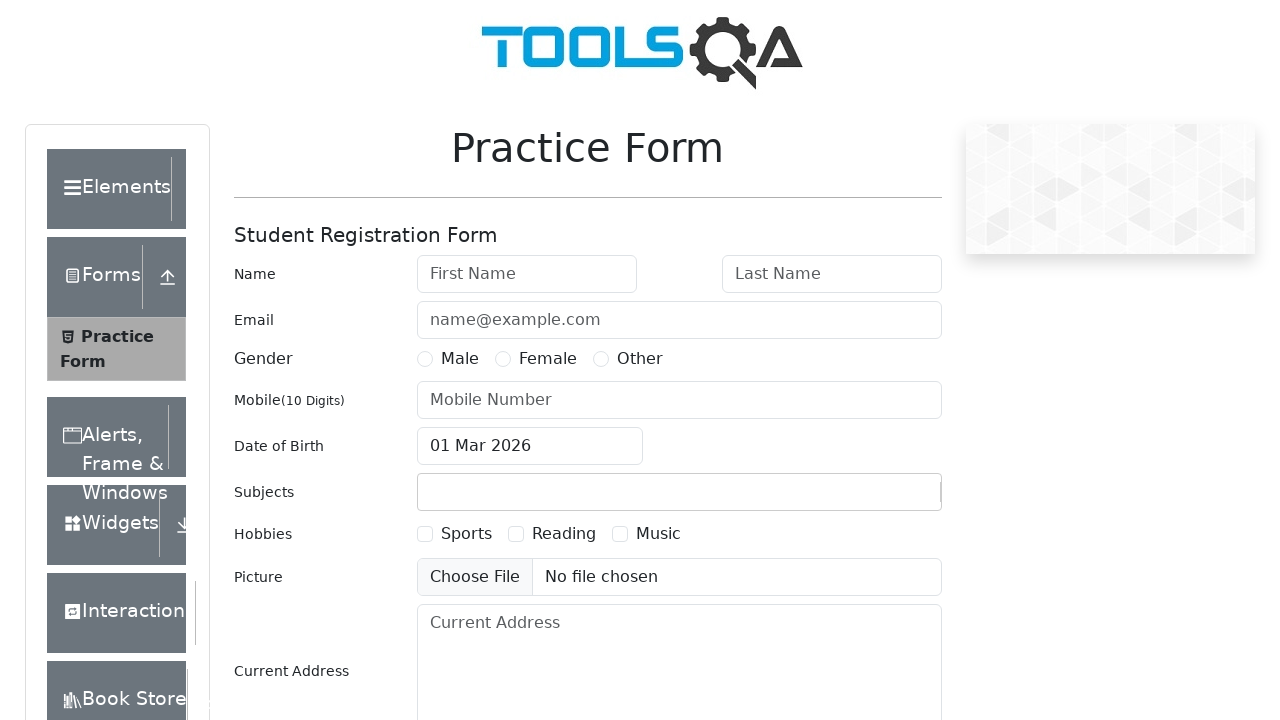

Filled first name field with 'Alex' on #firstName
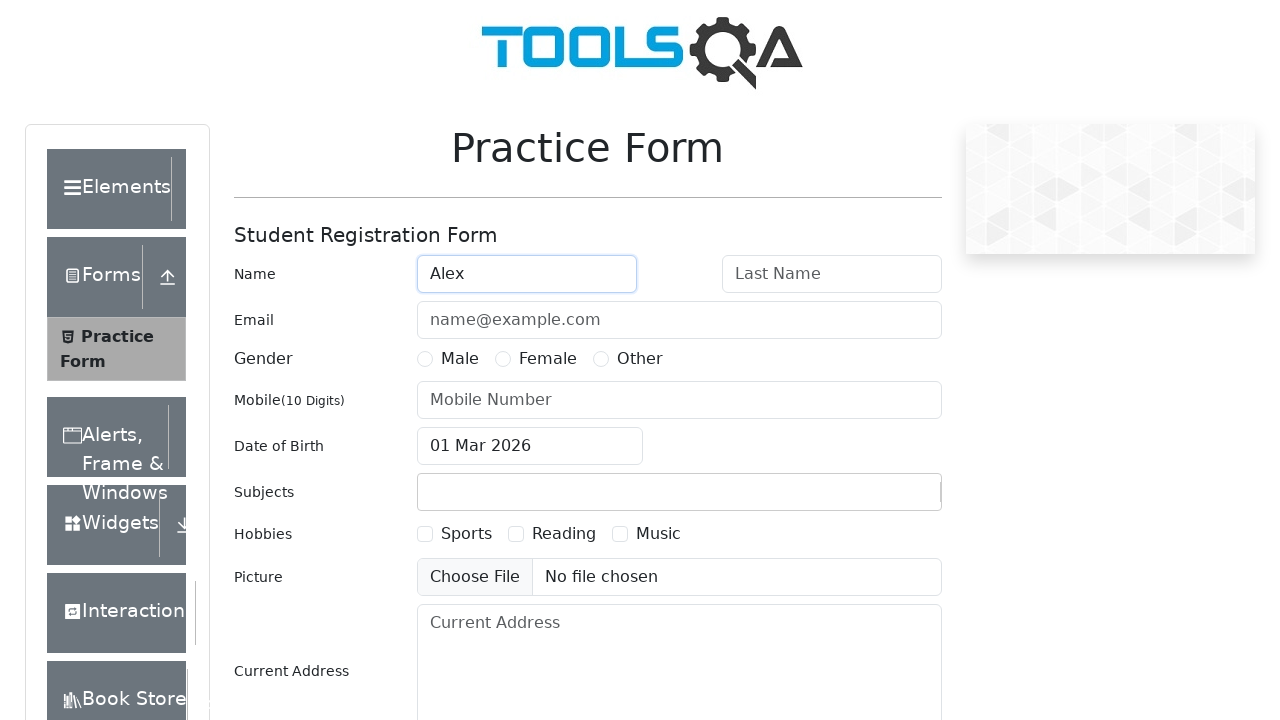

Filled last name field with 'Alexovich' on #lastName
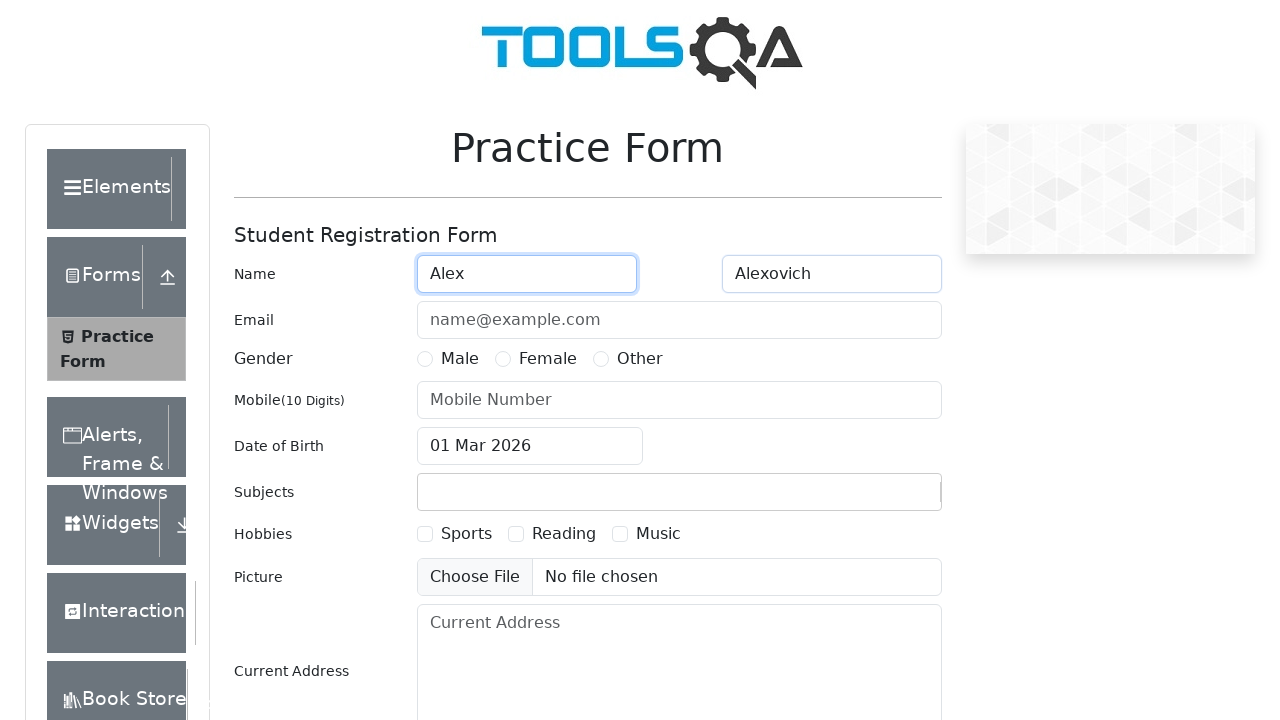

Filled email field with 'alex@egorov.com' on #userEmail
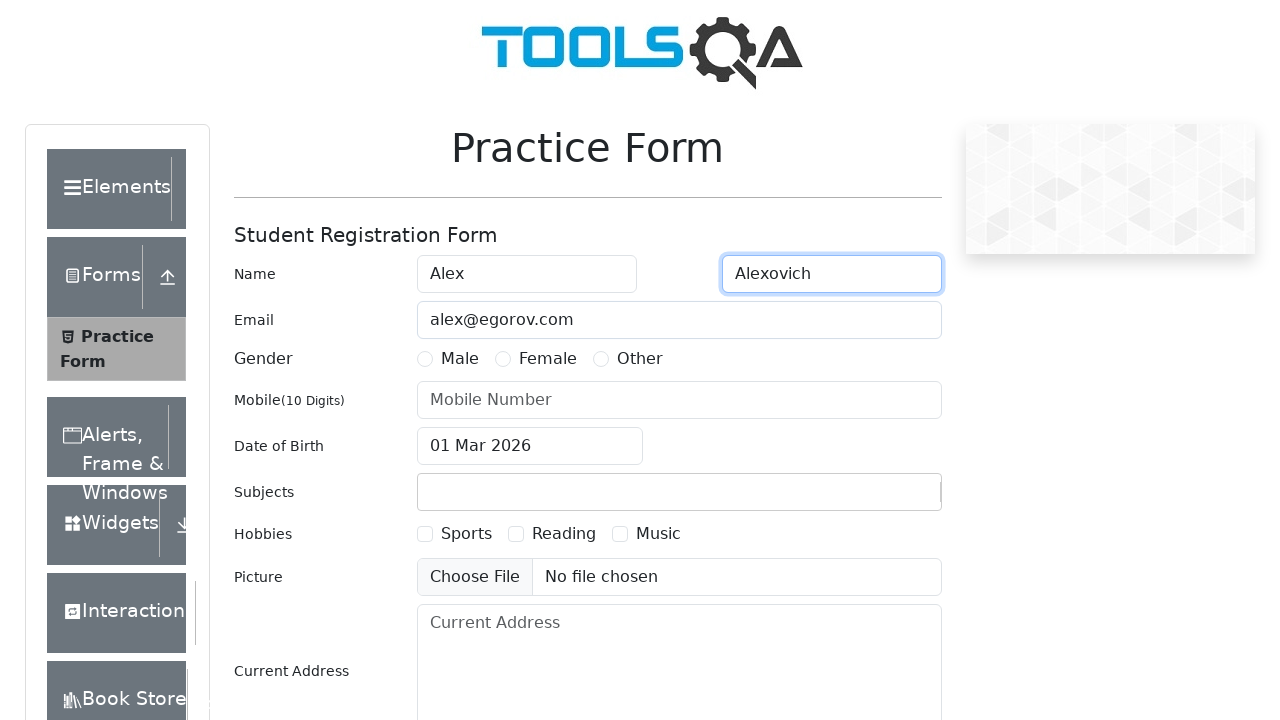

Selected Female gender option at (548, 359) on #genterWrapper >> internal:text="Female"i
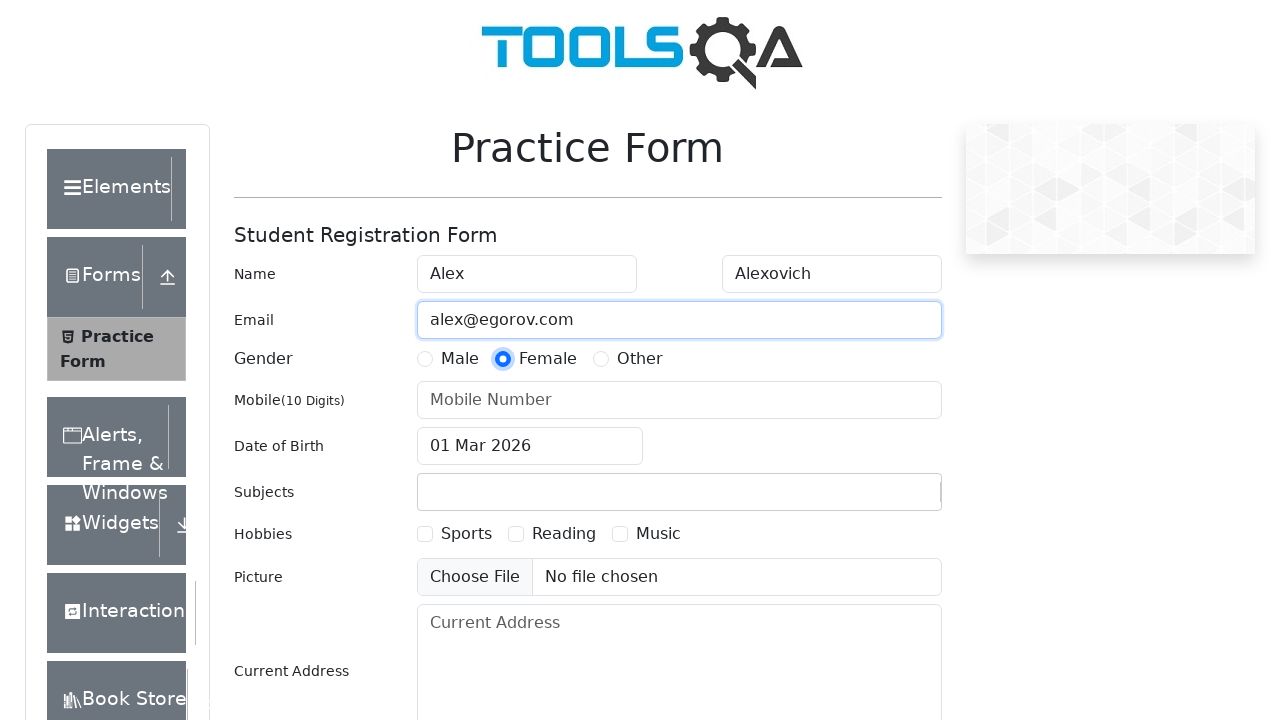

Filled phone number field with '89999999999' on #userNumber
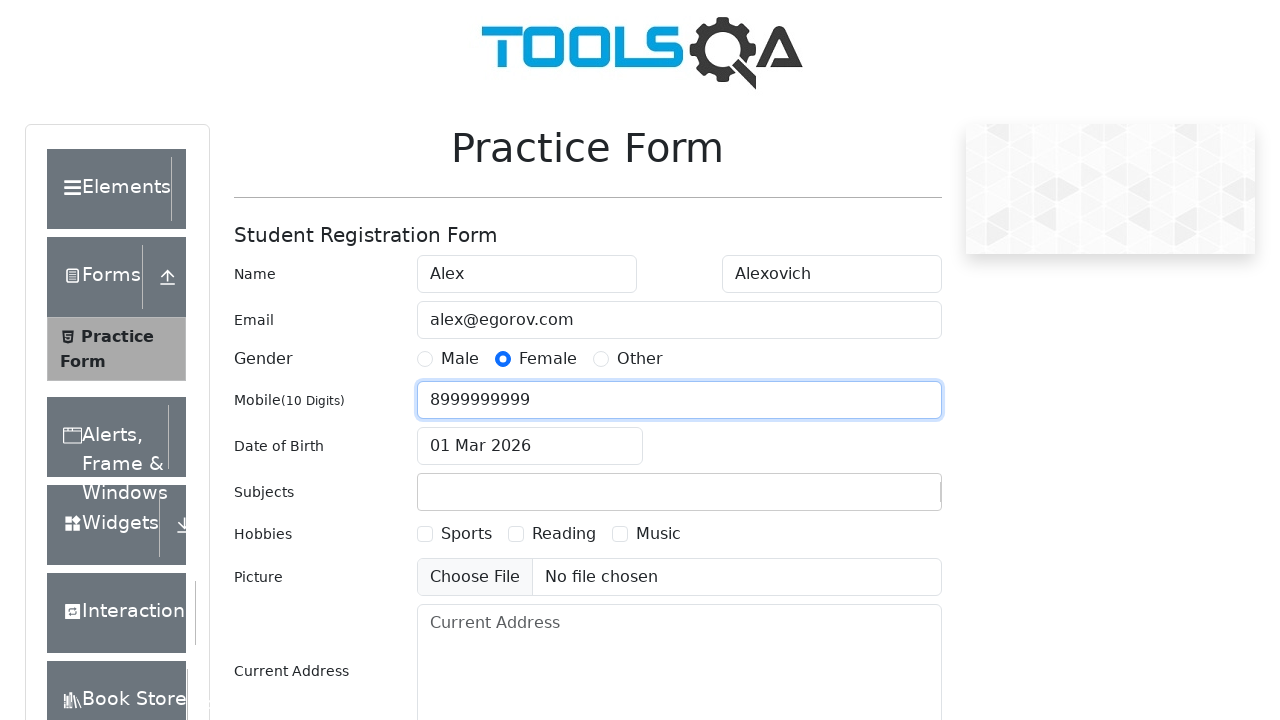

Opened date of birth picker at (530, 446) on #dateOfBirthInput
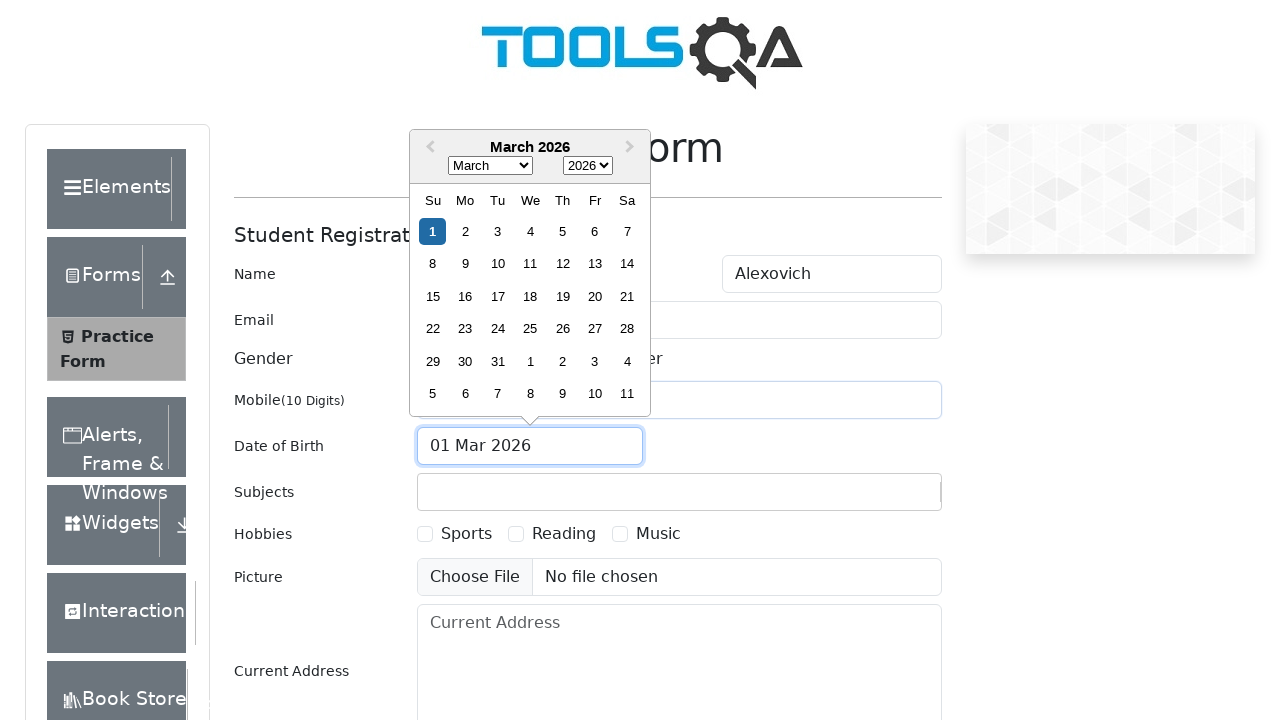

Selected April from month dropdown on .react-datepicker__month-select
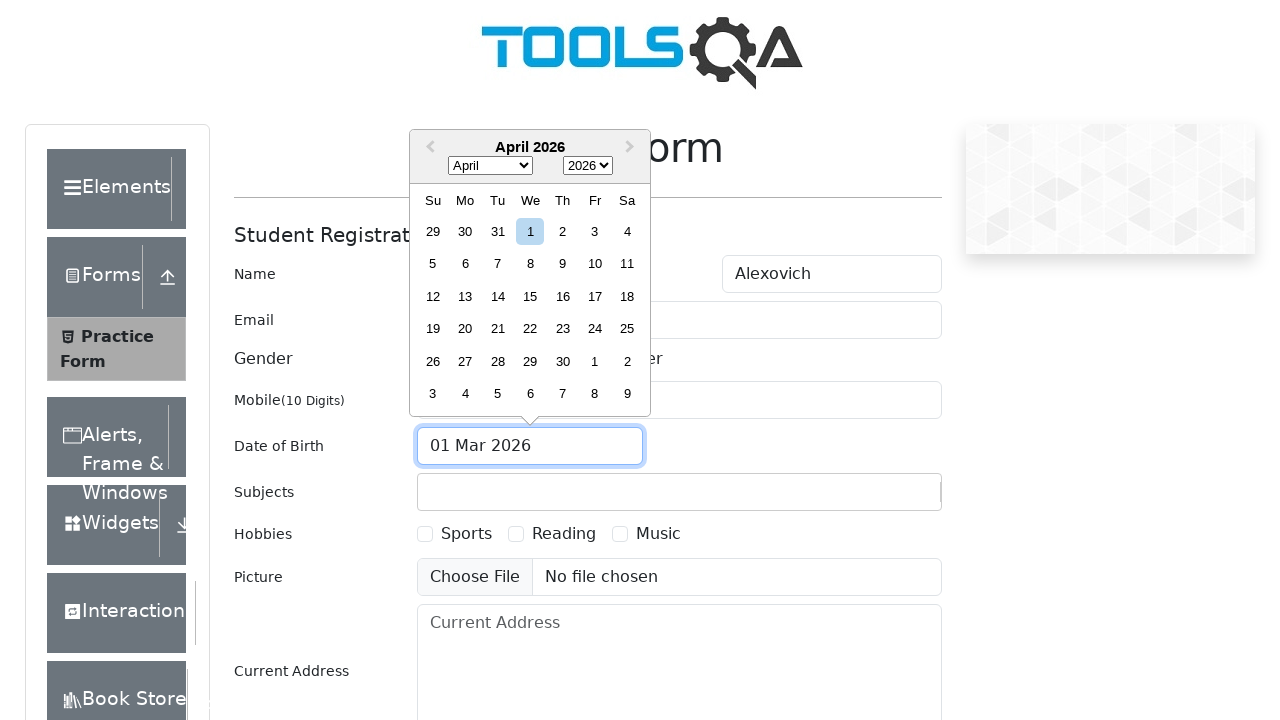

Selected 1995 from year dropdown on .react-datepicker__year-select
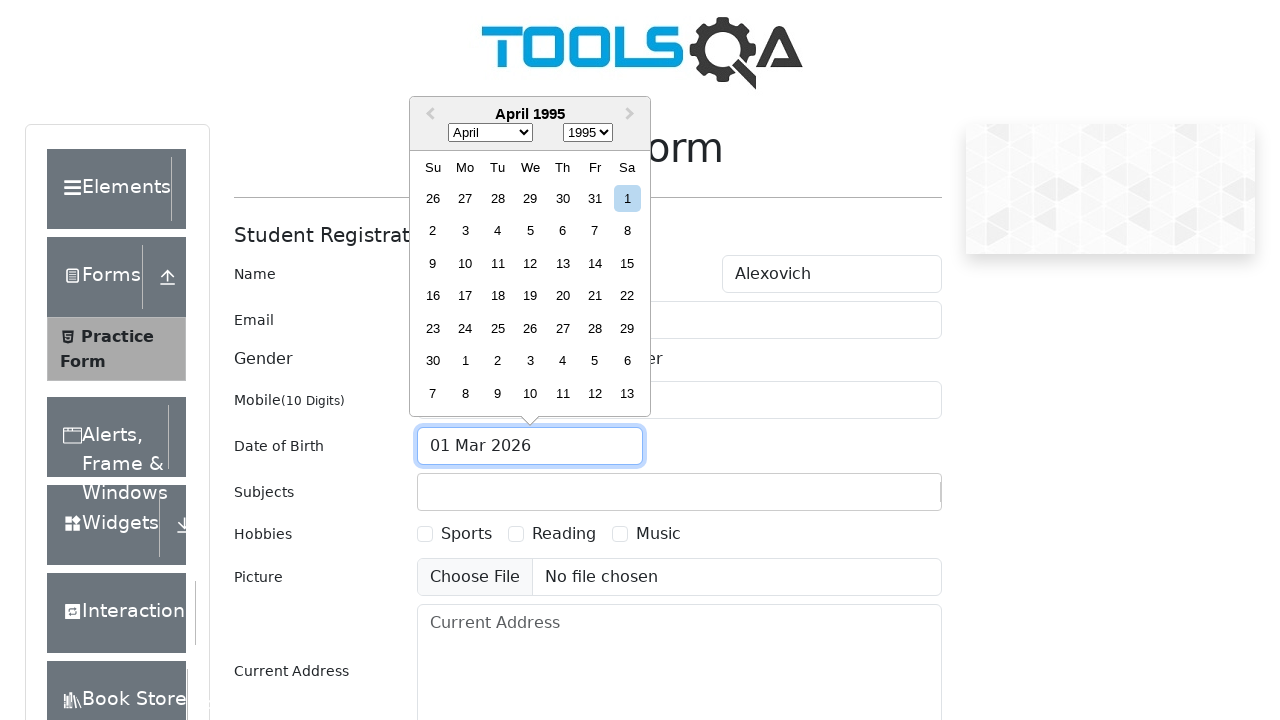

Selected day 6 from date picker at (562, 231) on .react-datepicker__day:not(.react-datepicker__day--outside-month) >> internal:te
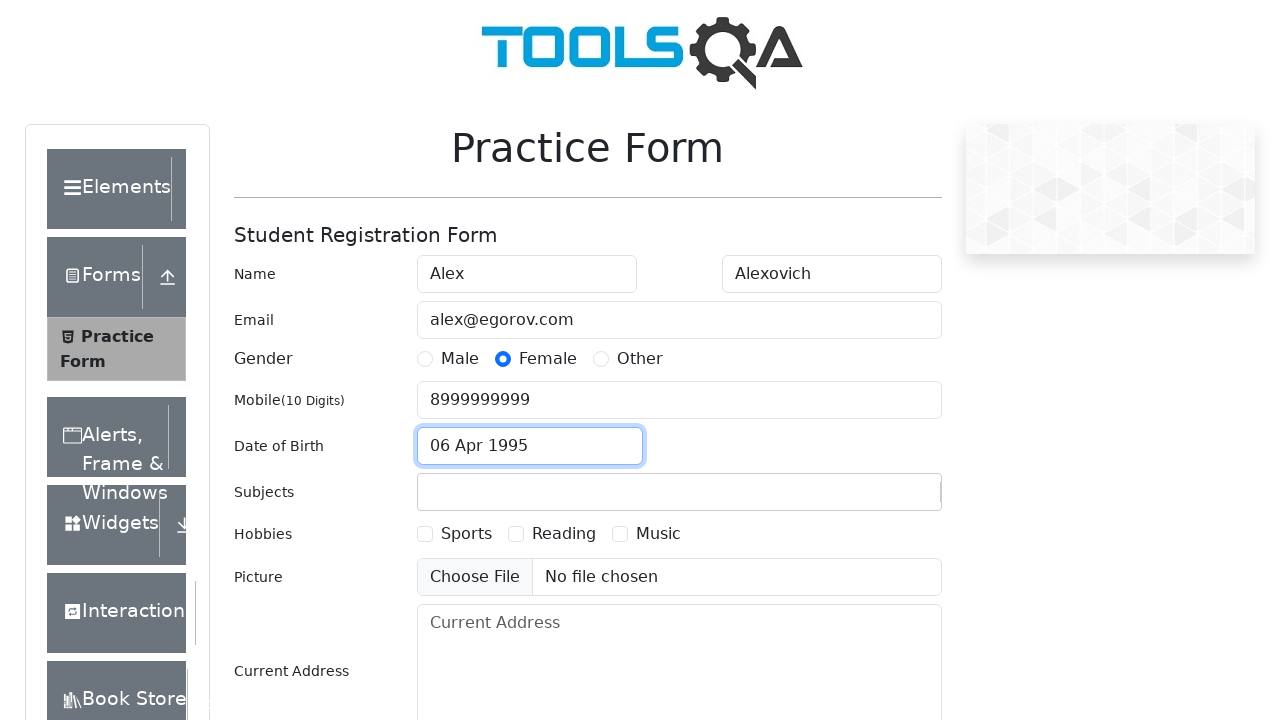

Filled subjects field with 'Chemistry' on #subjectsInput
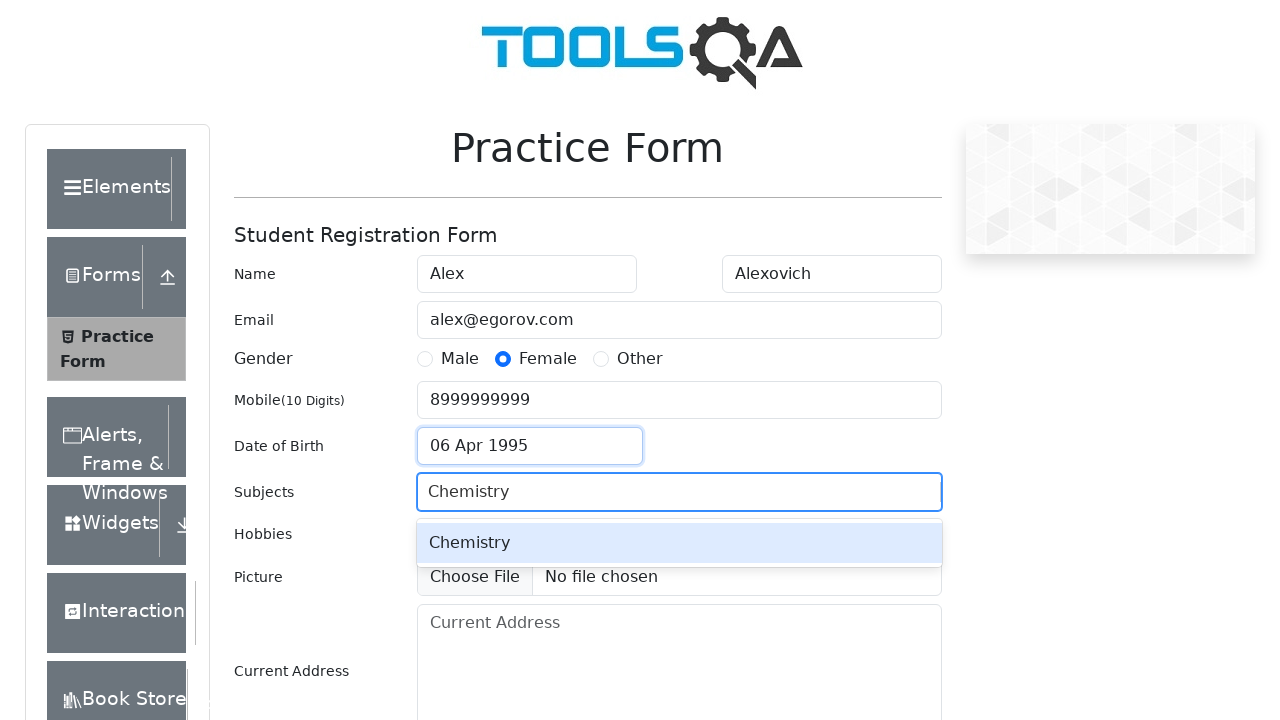

Pressed Enter to confirm Chemistry subject on #subjectsInput
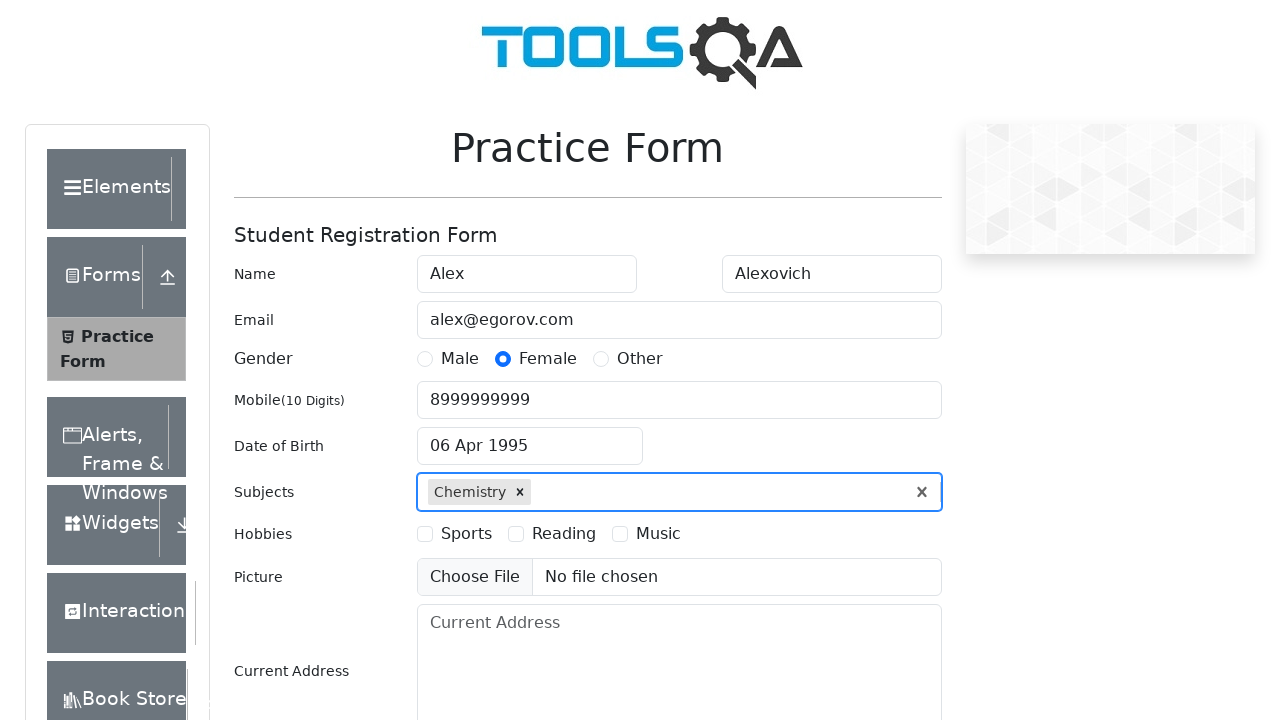

Selected Reading hobby checkbox at (564, 534) on label[for='hobbies-checkbox-2']
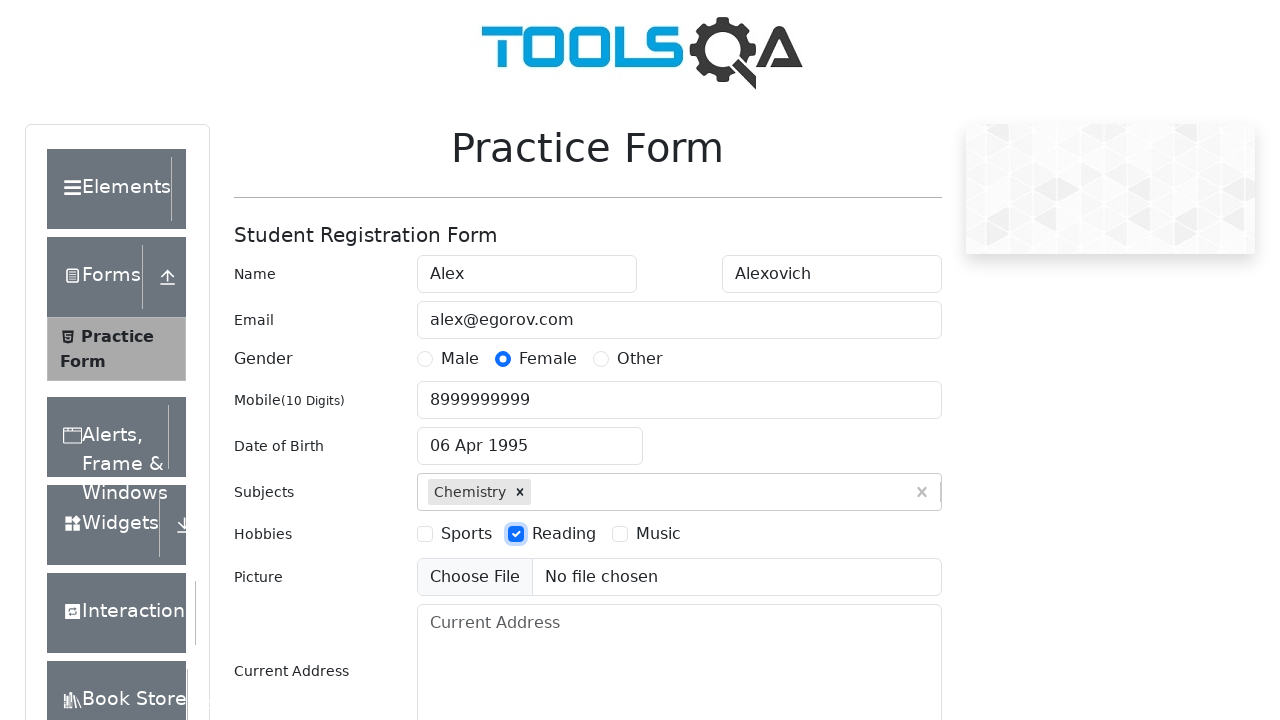

Filled current address field with 'Russia' on #currentAddress
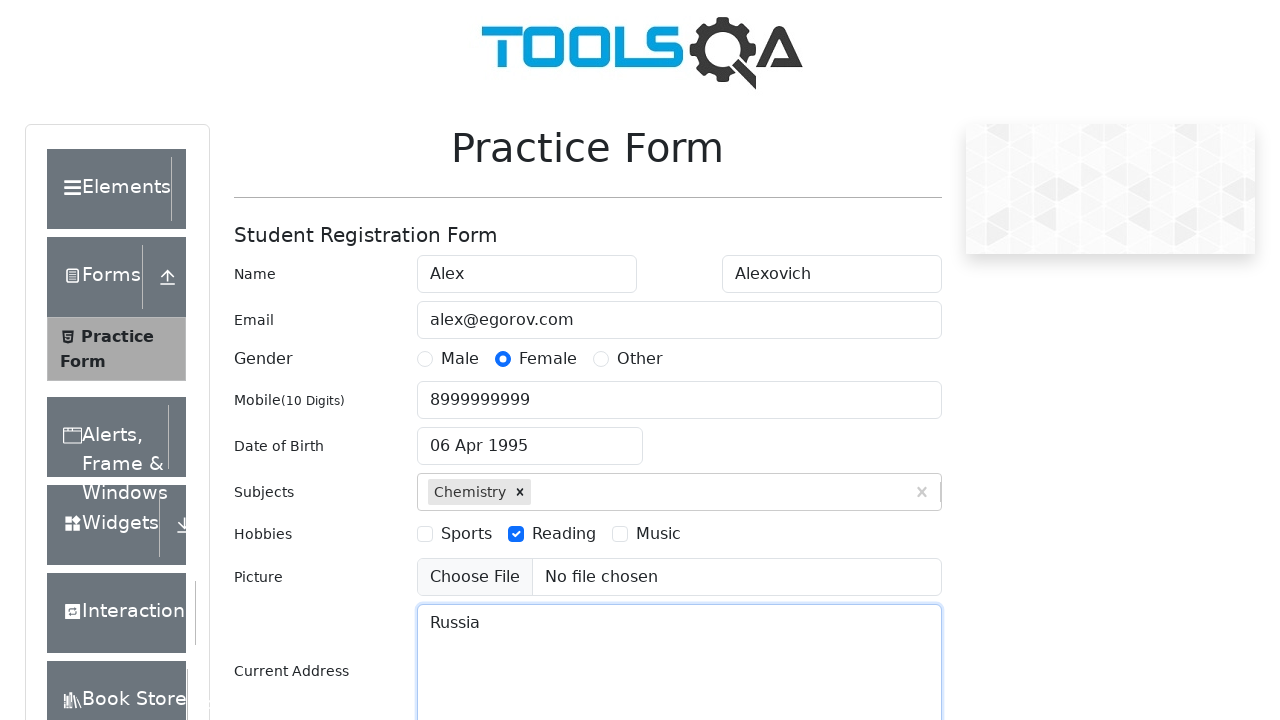

Typed 'NCR' in state selection field on #react-select-3-input
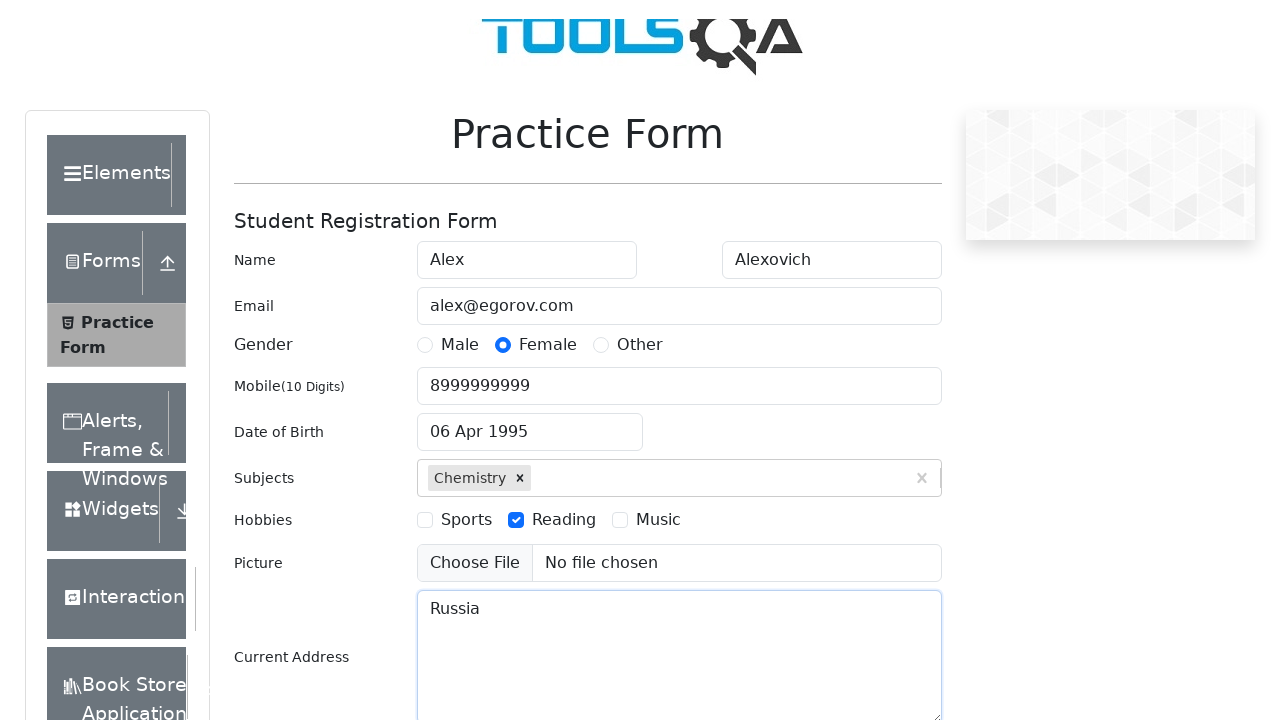

Selected NCR state option on #react-select-3-input
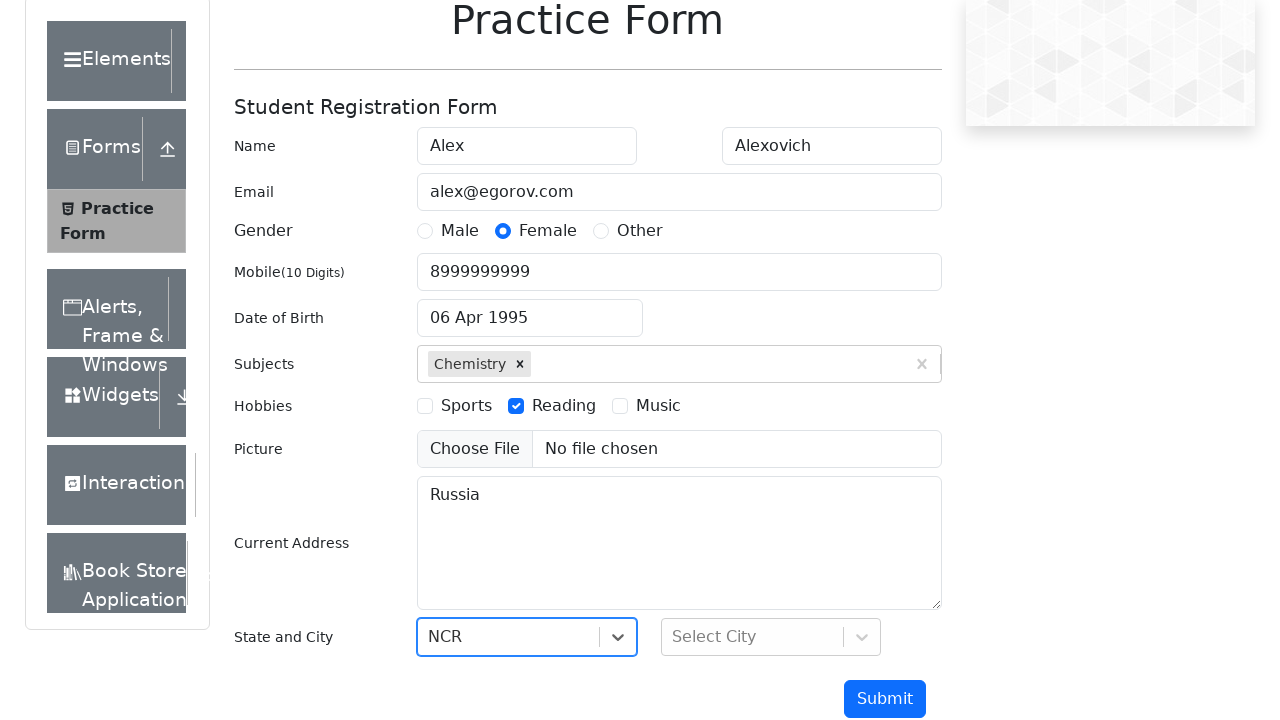

Typed 'Delhi' in city selection field on #react-select-4-input
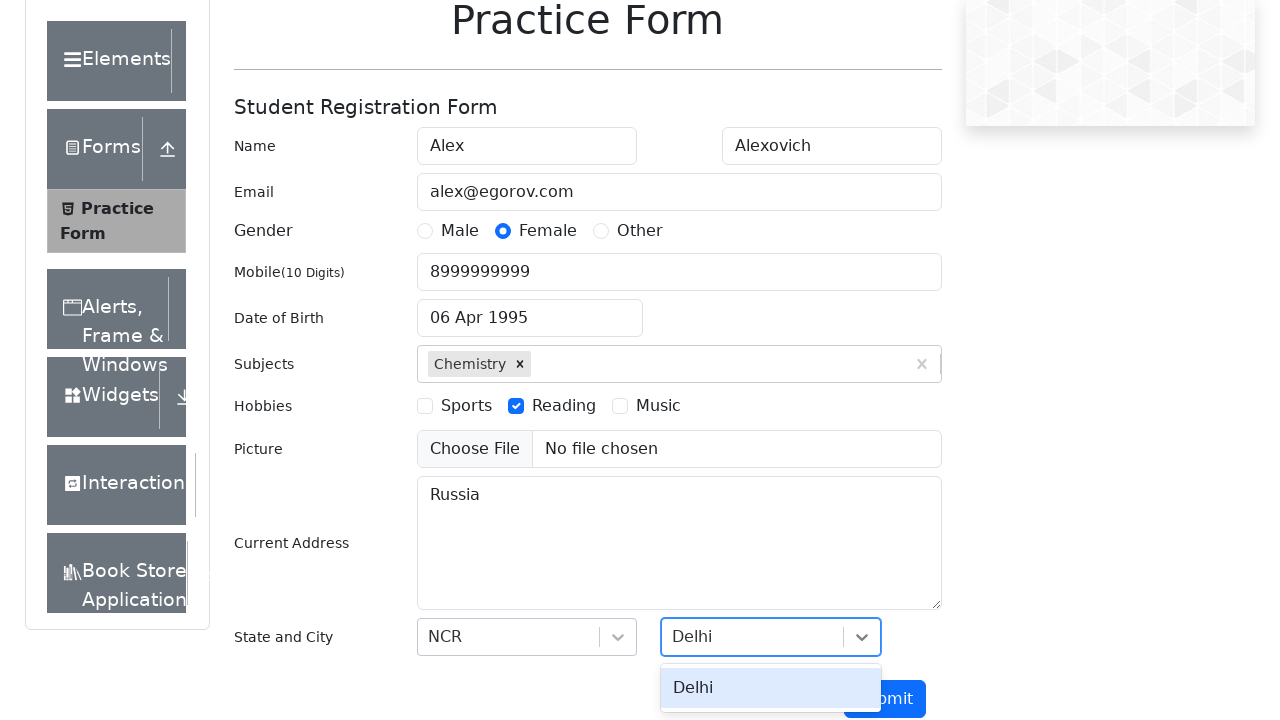

Selected Delhi city option on #react-select-4-input
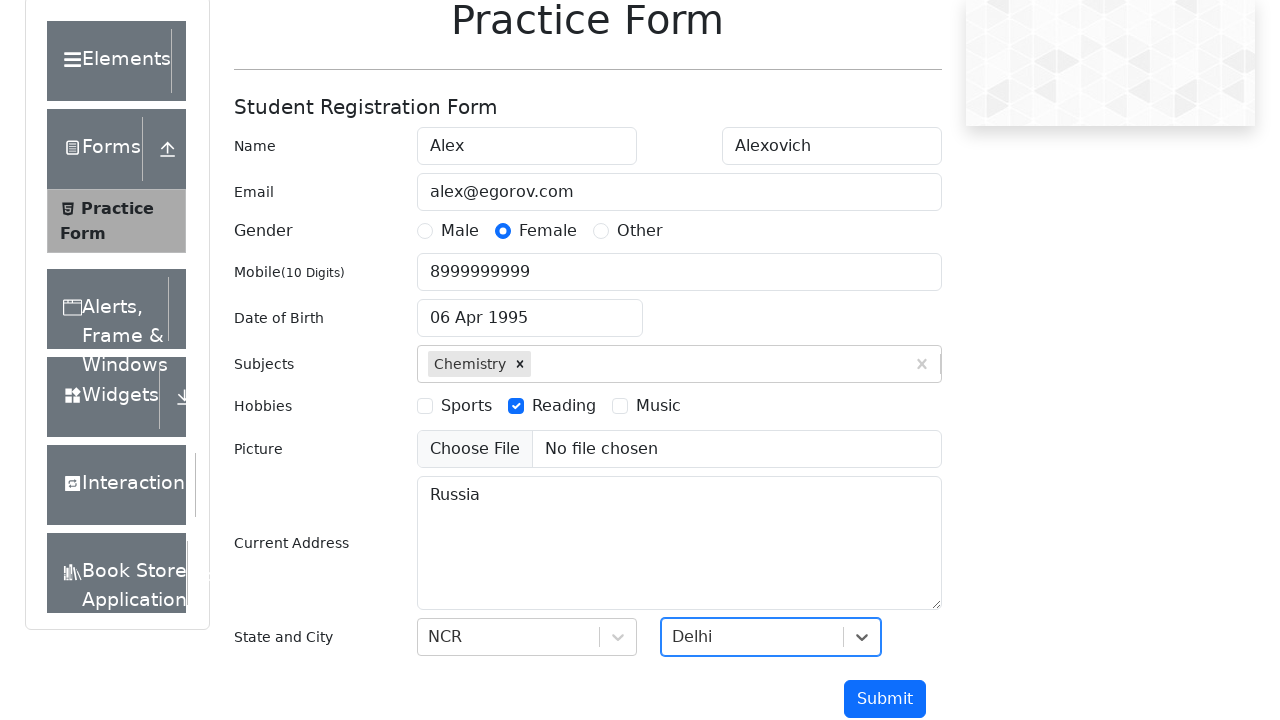

Clicked submit button to submit form at (885, 699) on #submit
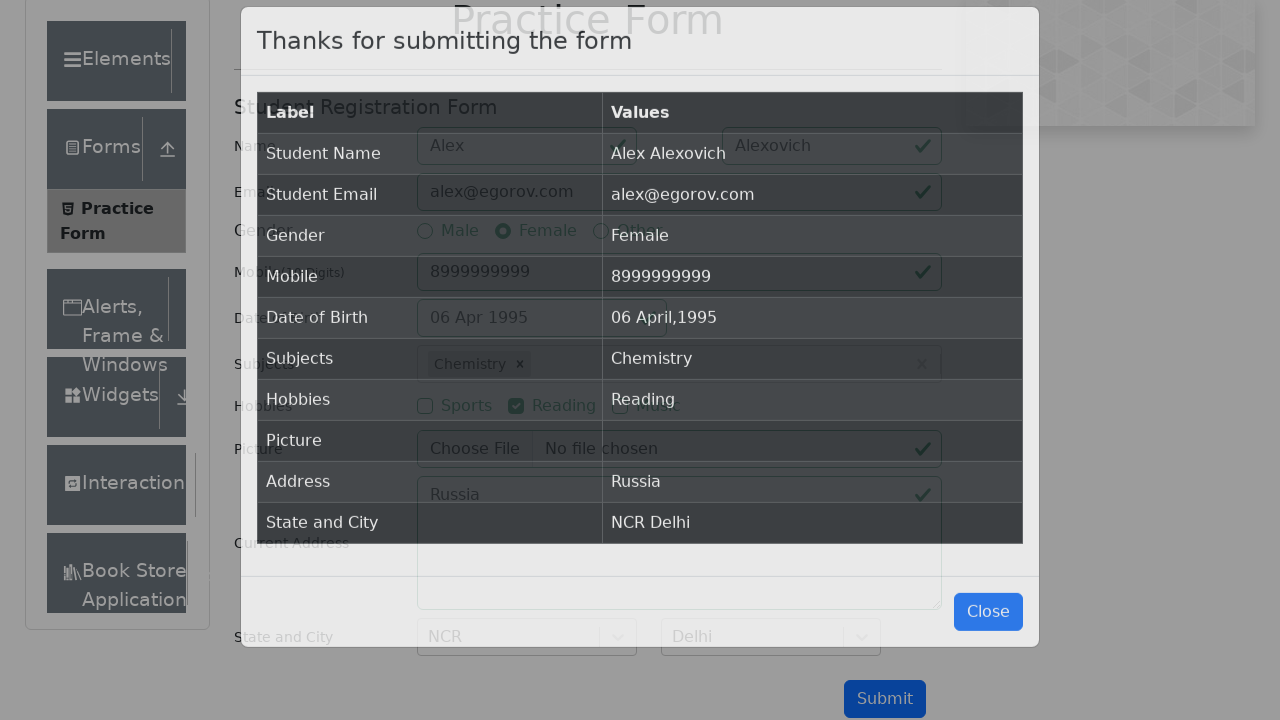

Submission confirmation modal displayed
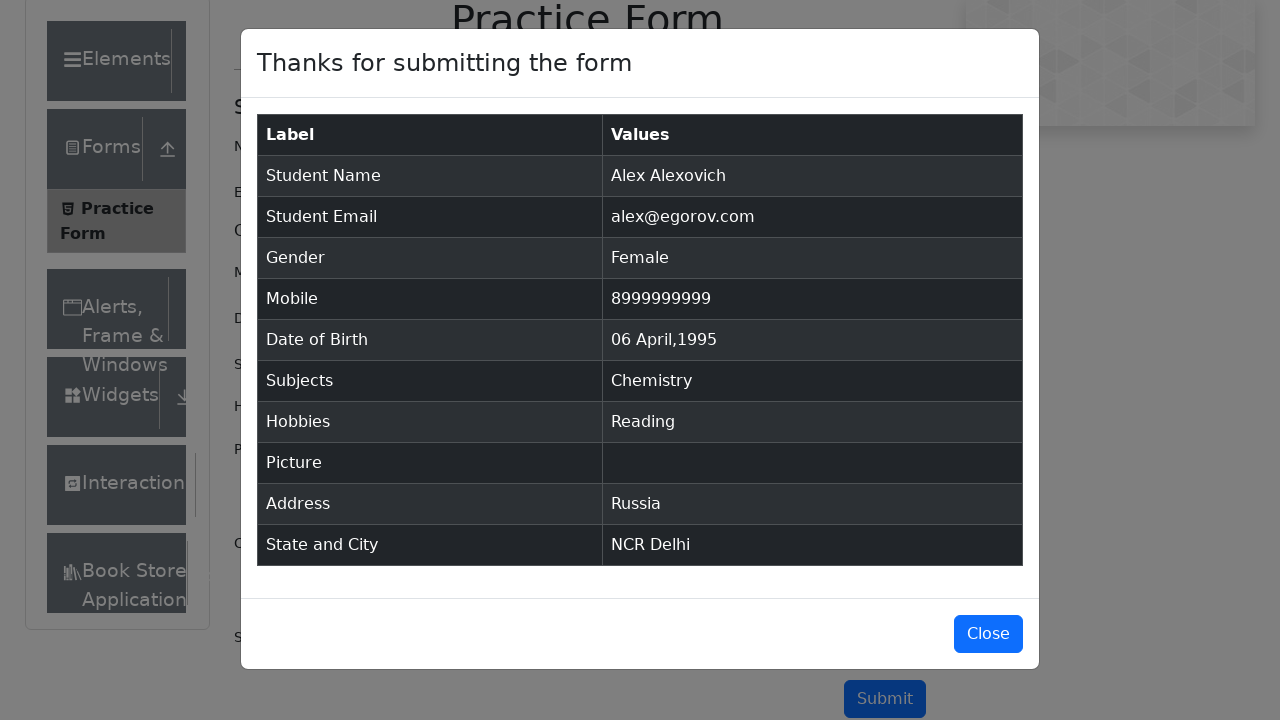

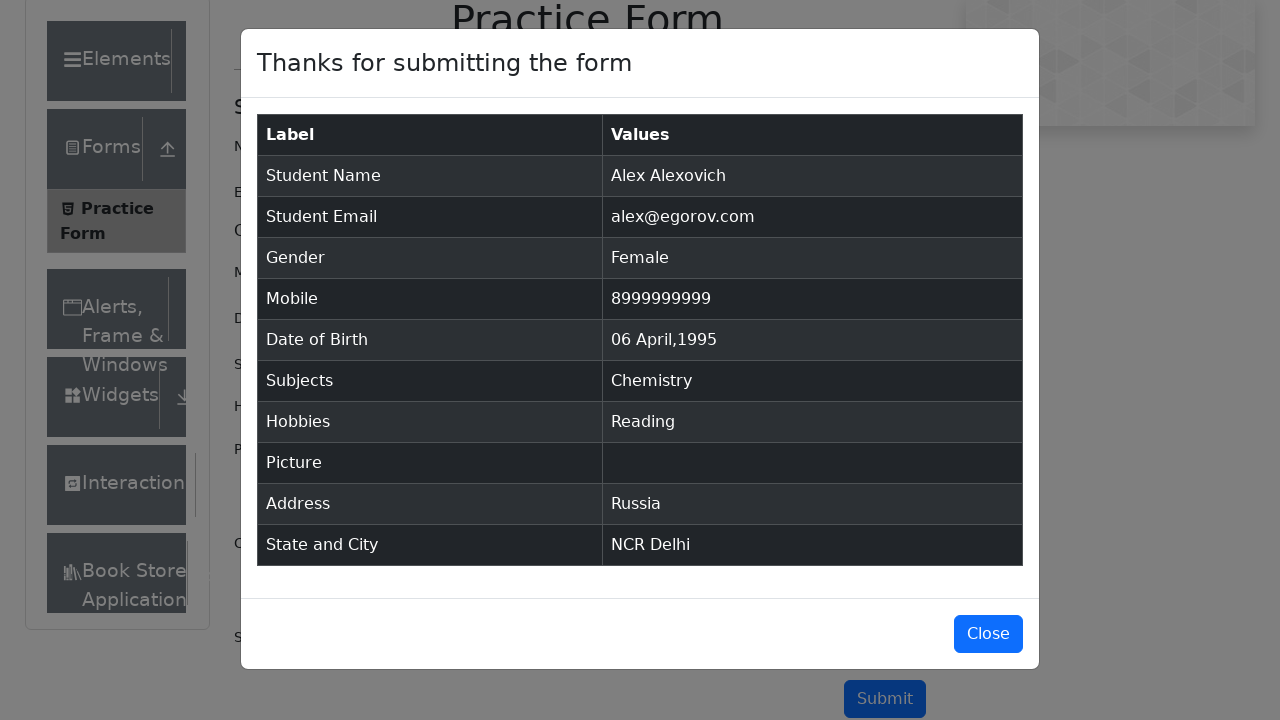